Tests table sorting functionality by clicking on a column header and verifying that the data gets reordered

Starting URL: https://rahulshettyacademy.com/seleniumPractise/#/offers

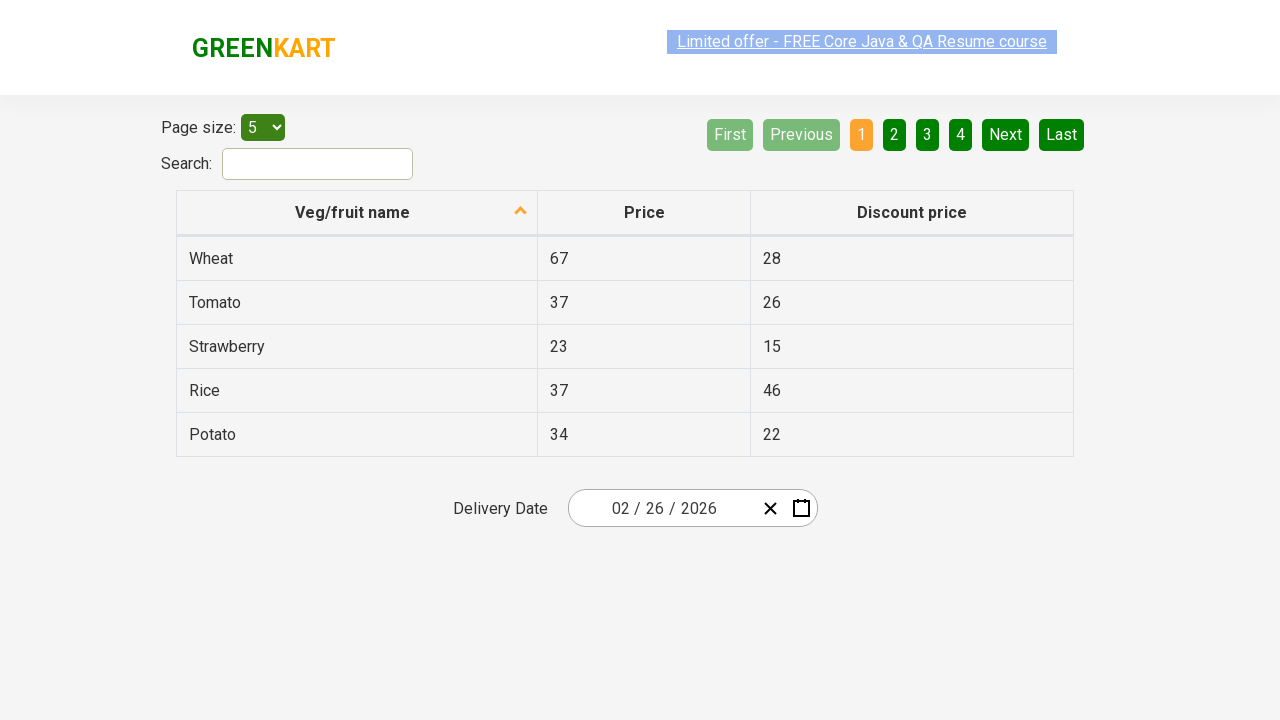

Clicked first column header to trigger sorting at (357, 213) on xpath=//tr/th[1]
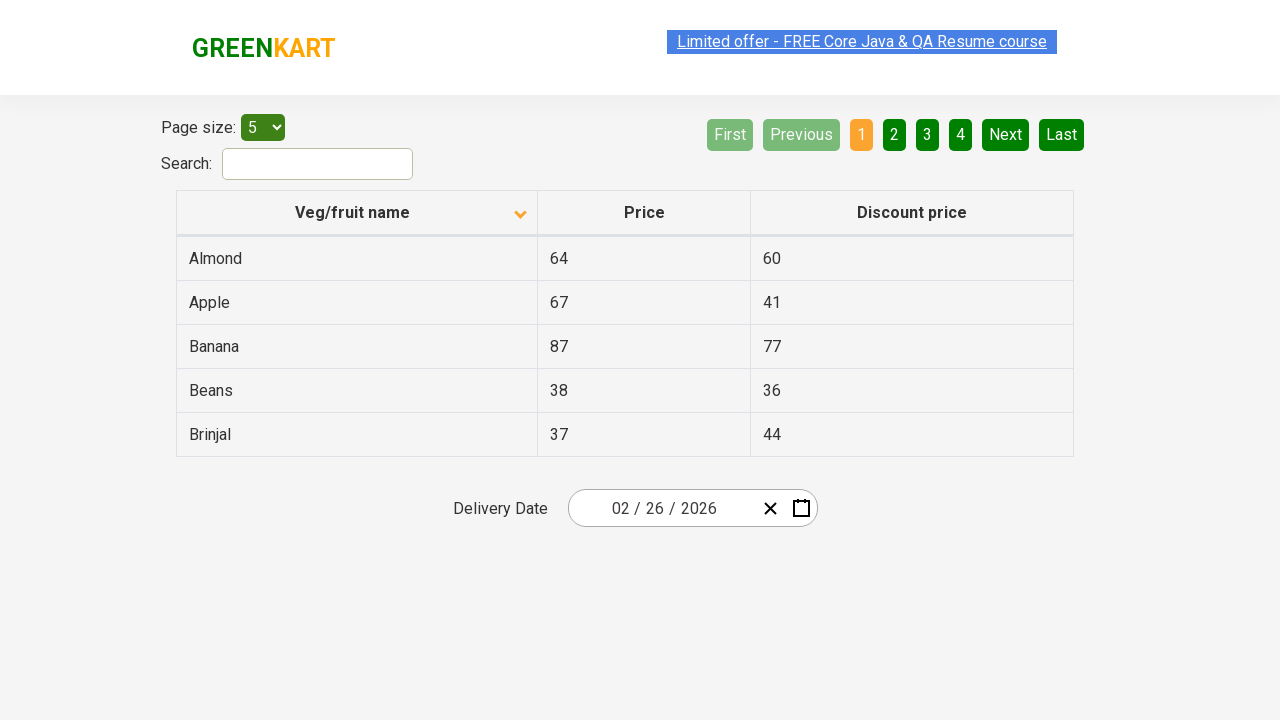

Waited 1000ms for table to update after sort
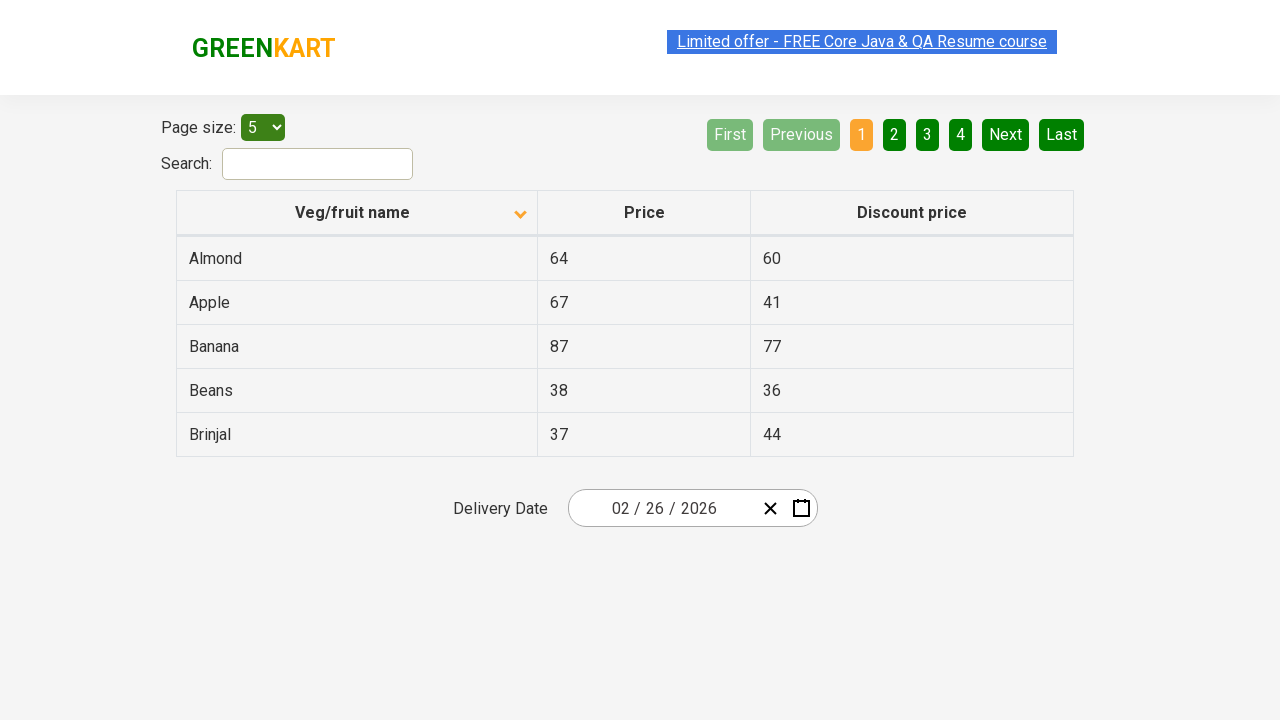

Retrieved all first column data elements from sorted table
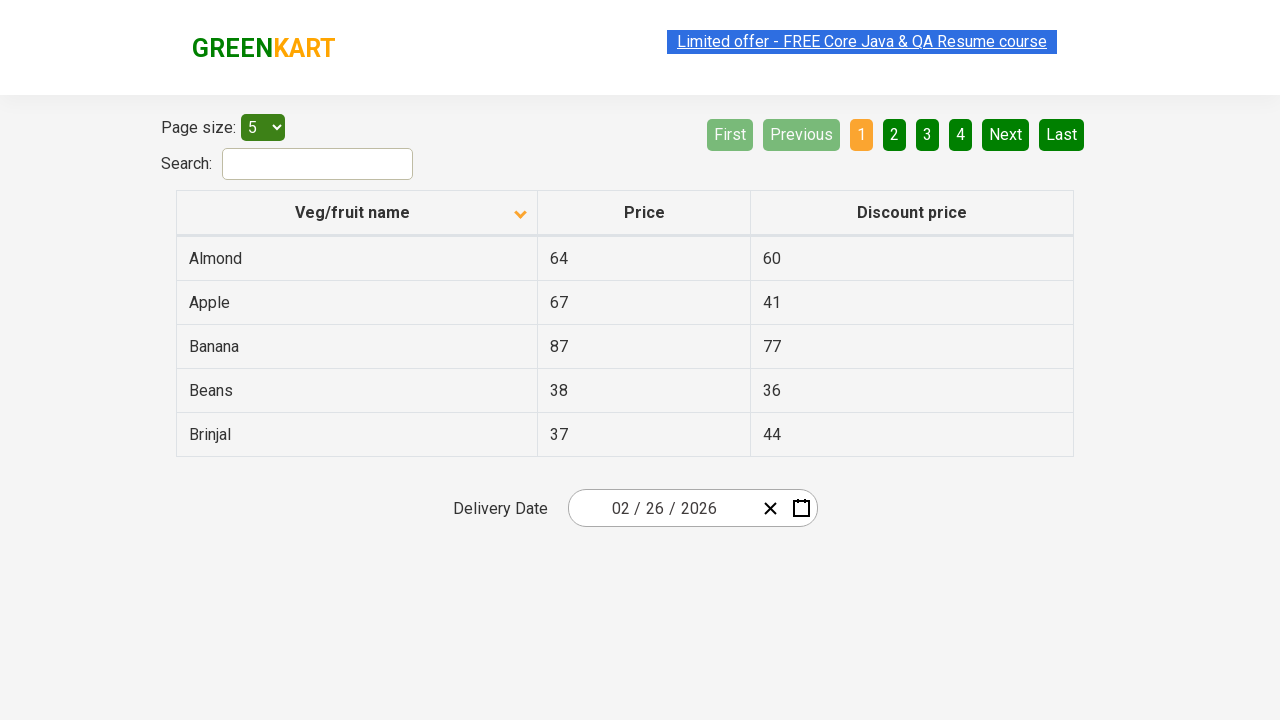

Extracted 5 sorted values from first column
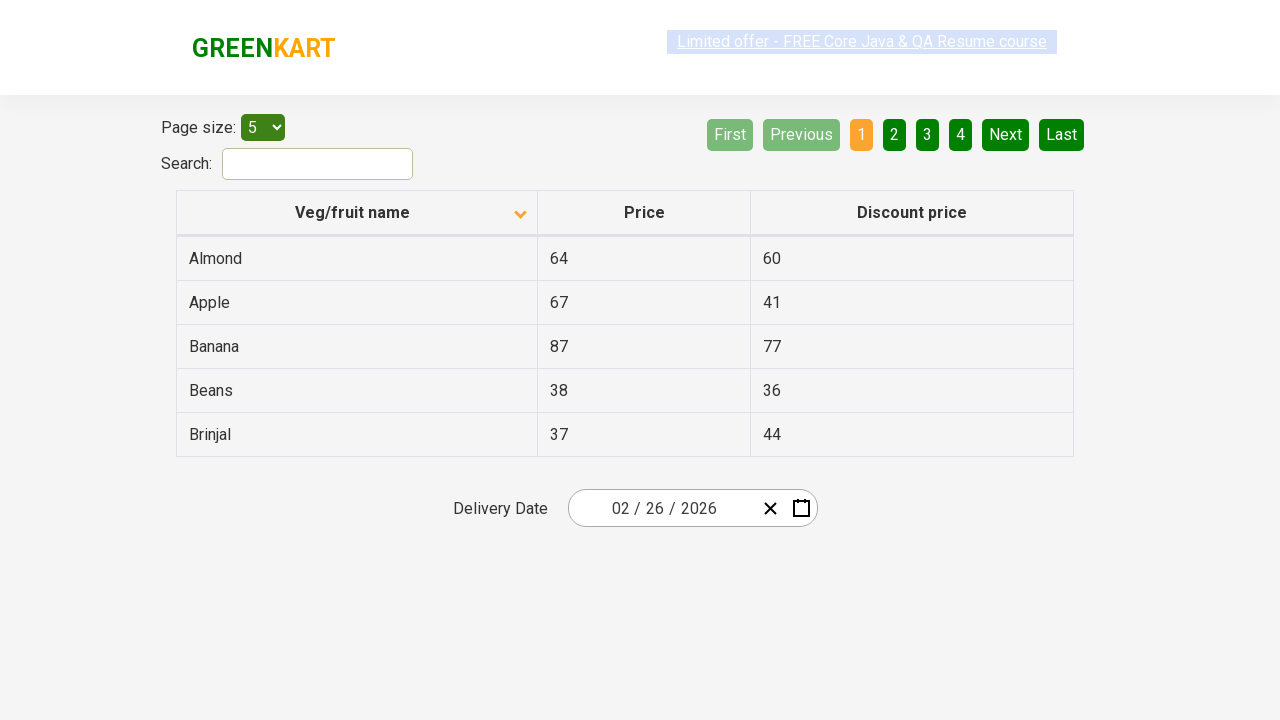

Verified that table contains data
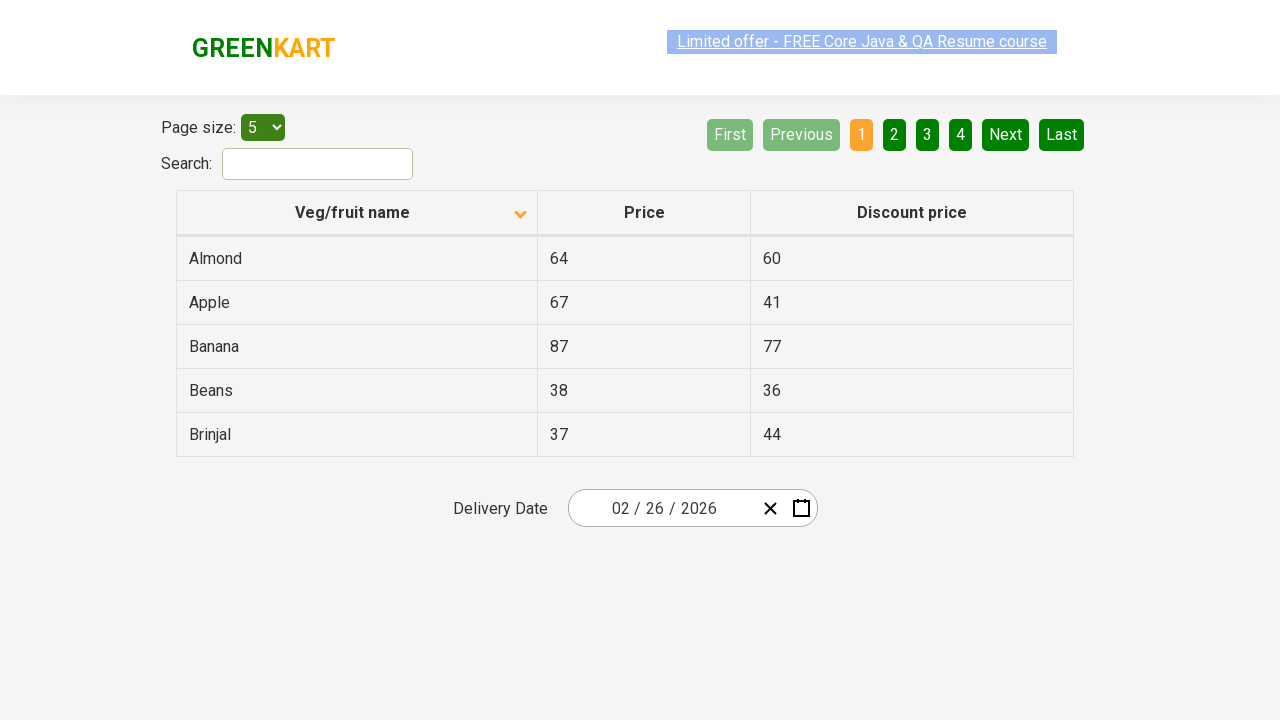

Created manually sorted reference list for comparison
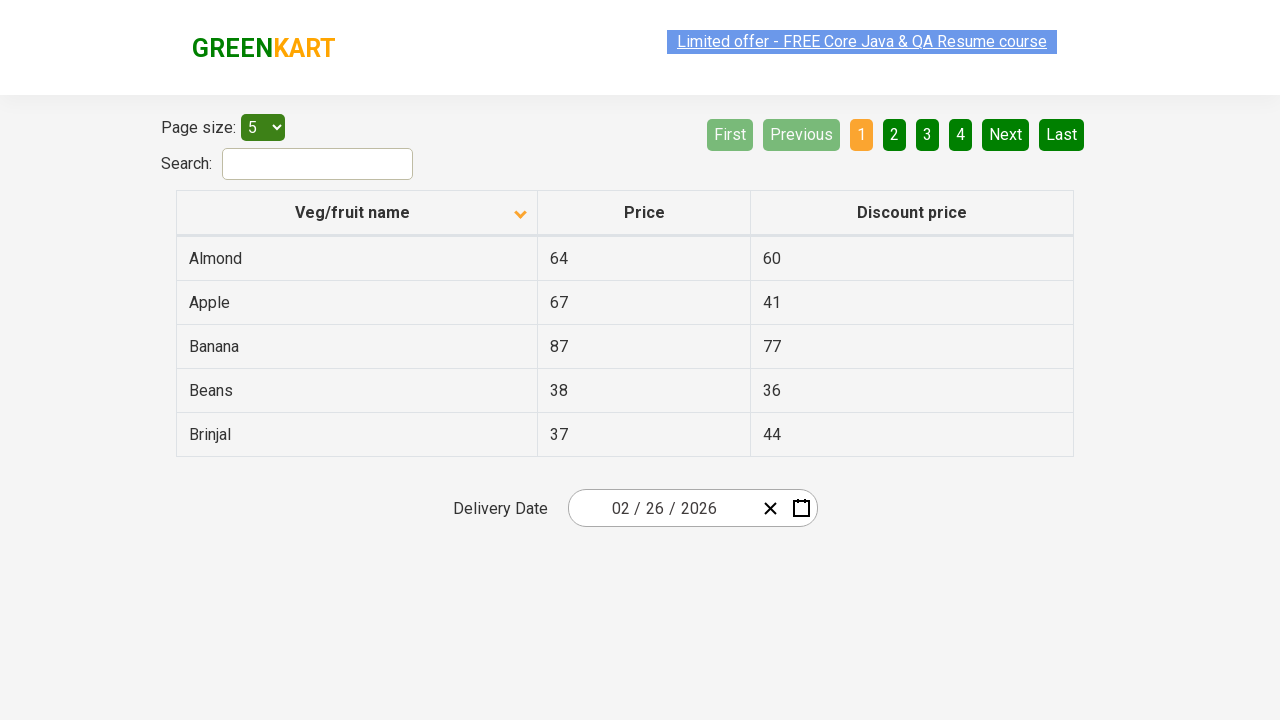

Checked sort order: ascending=True, descending=False
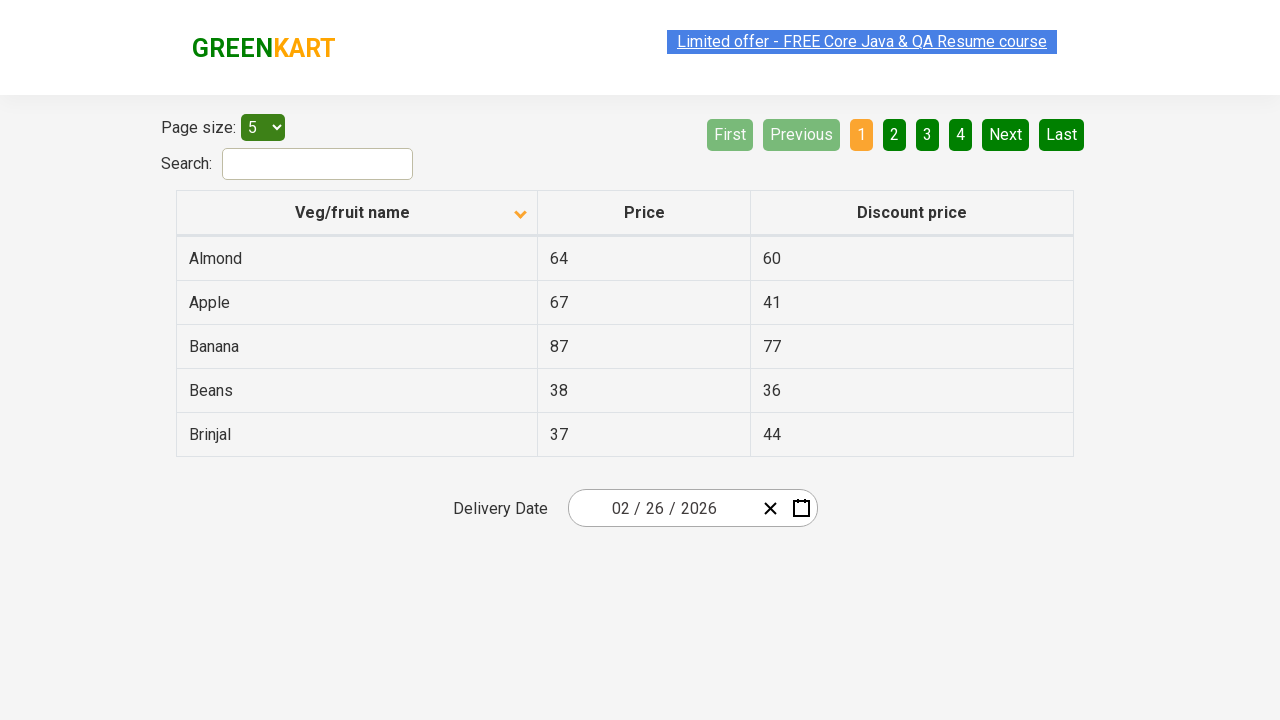

Verified table is sorted in either ascending or descending order
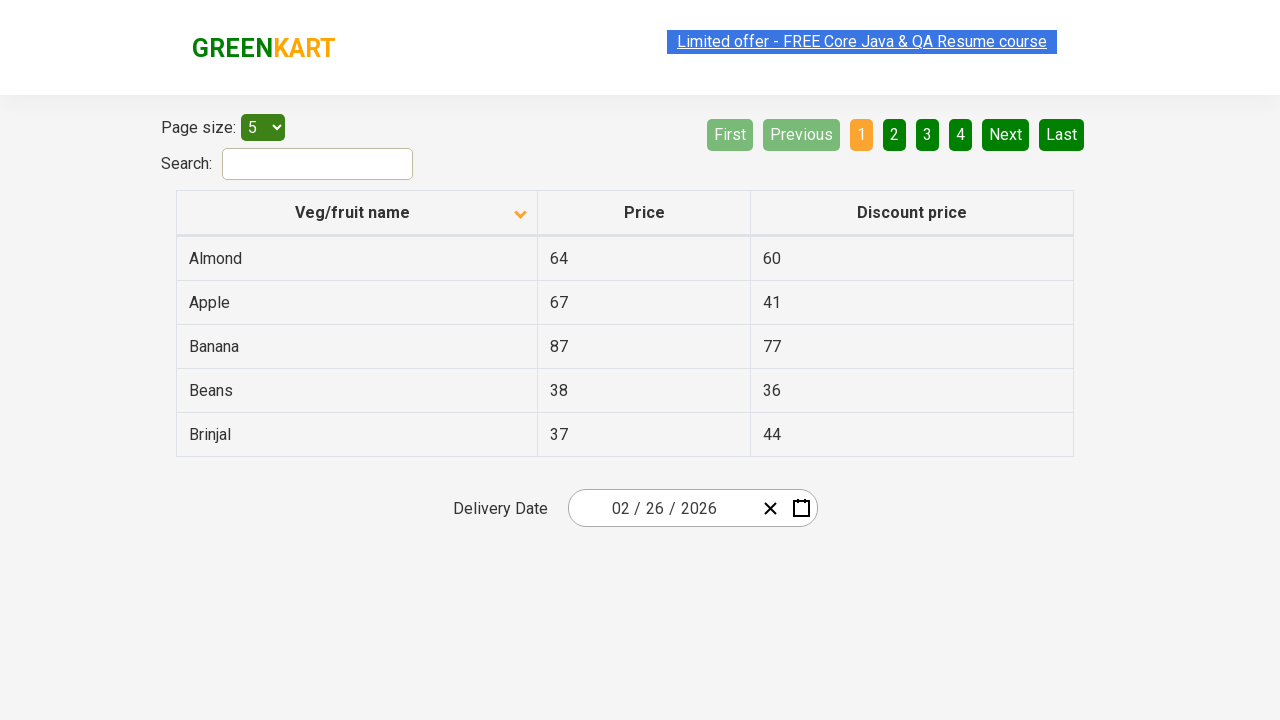

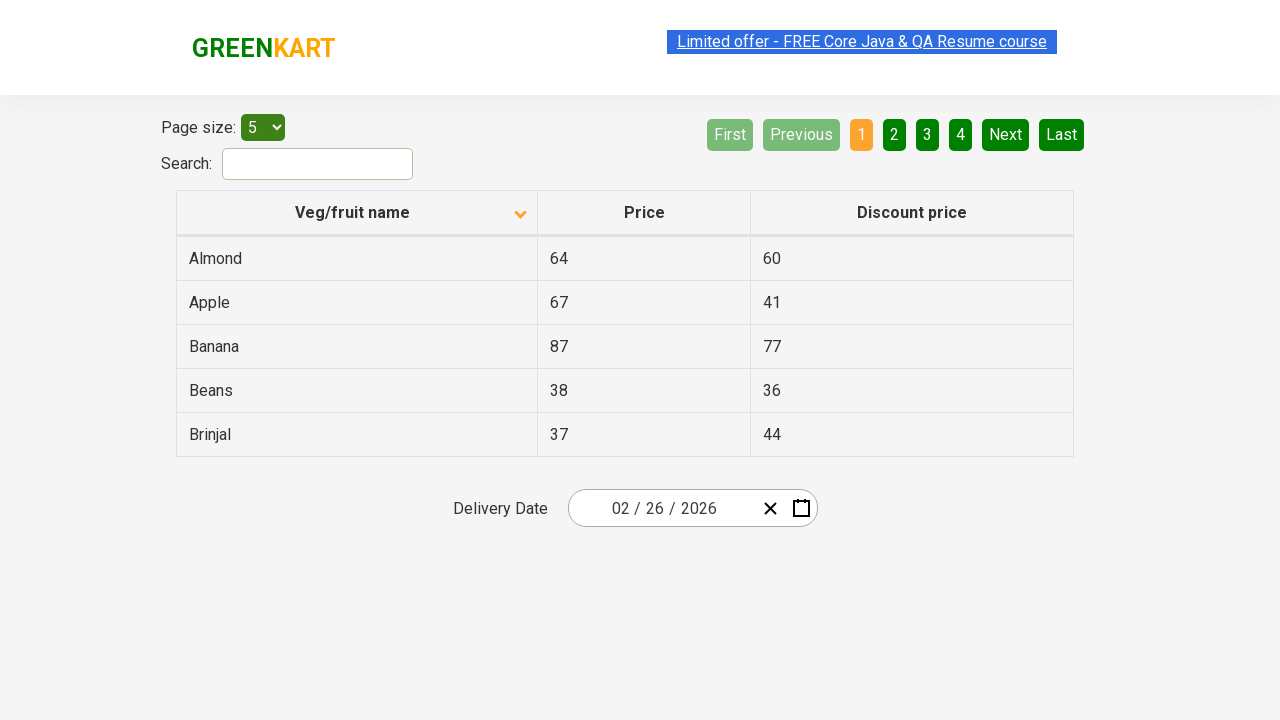